Navigates to an Angular demo application and clicks the Virtual Library button

Starting URL: https://rahulshettyacademy.com/angularAppdemo/

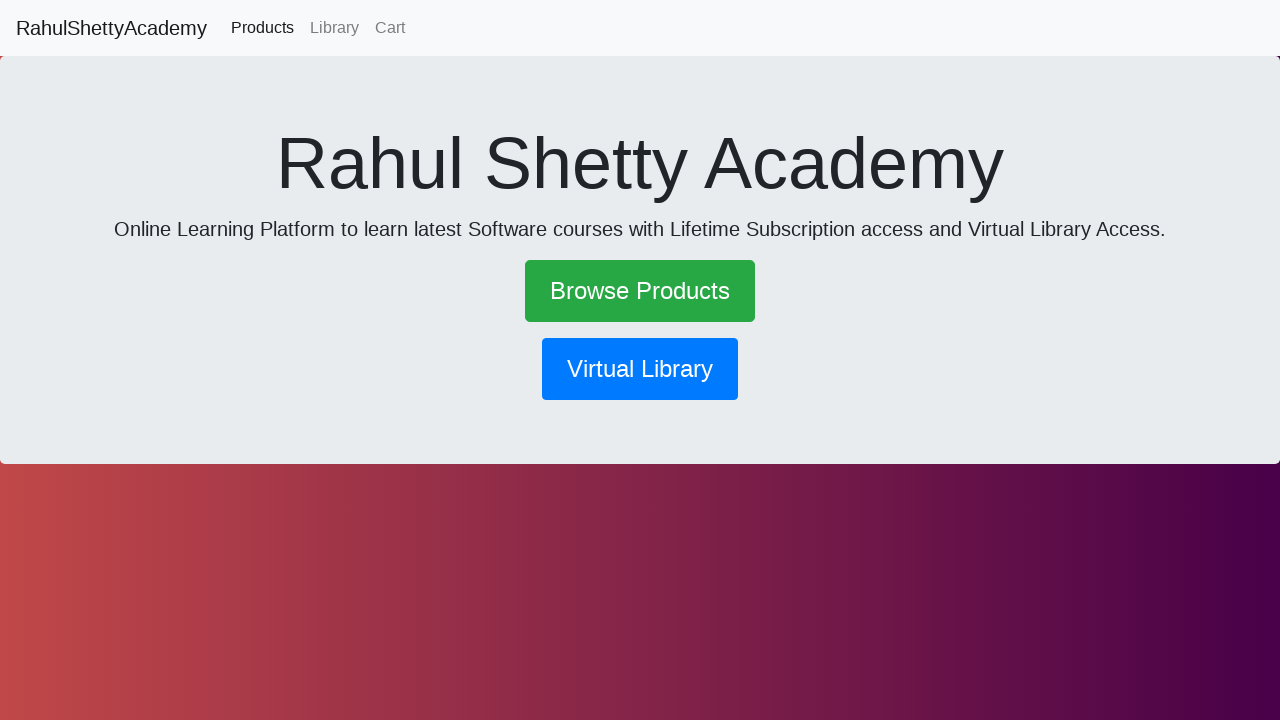

Navigated to Angular demo application at https://rahulshettyacademy.com/angularAppdemo/
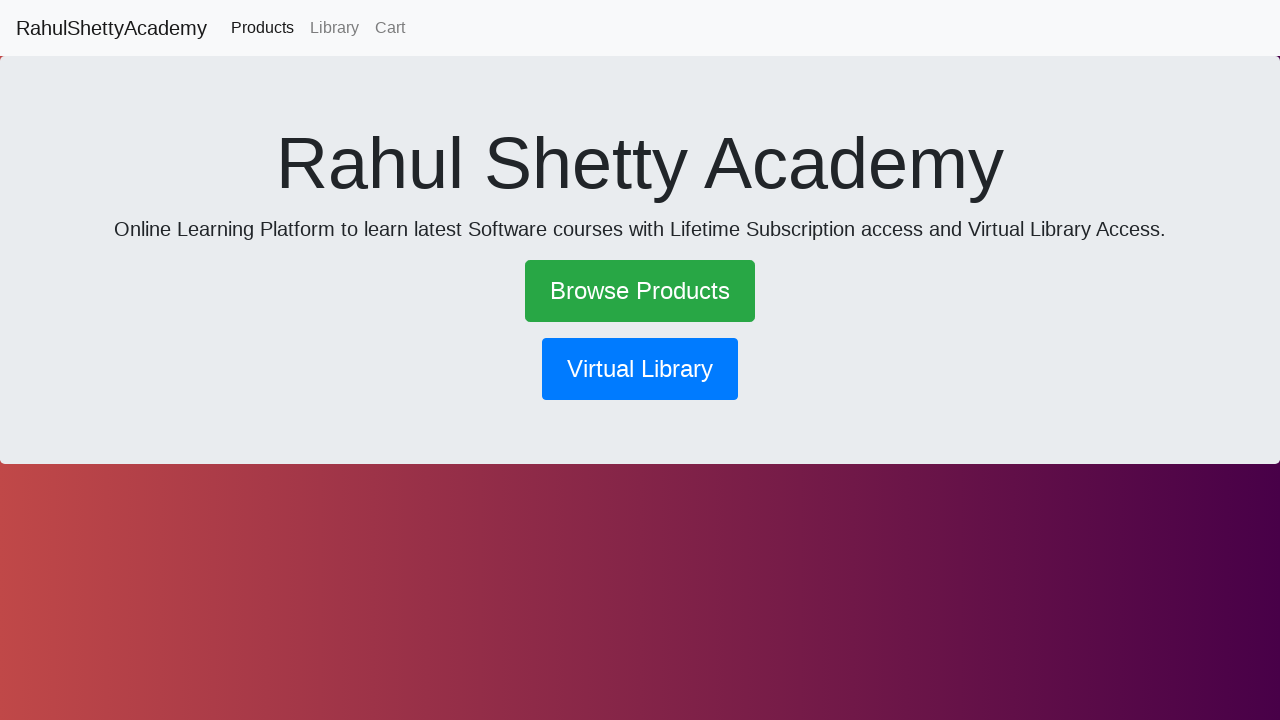

Clicked the Virtual Library button at (640, 369) on xpath=//button[text()=' Virtual Library ']
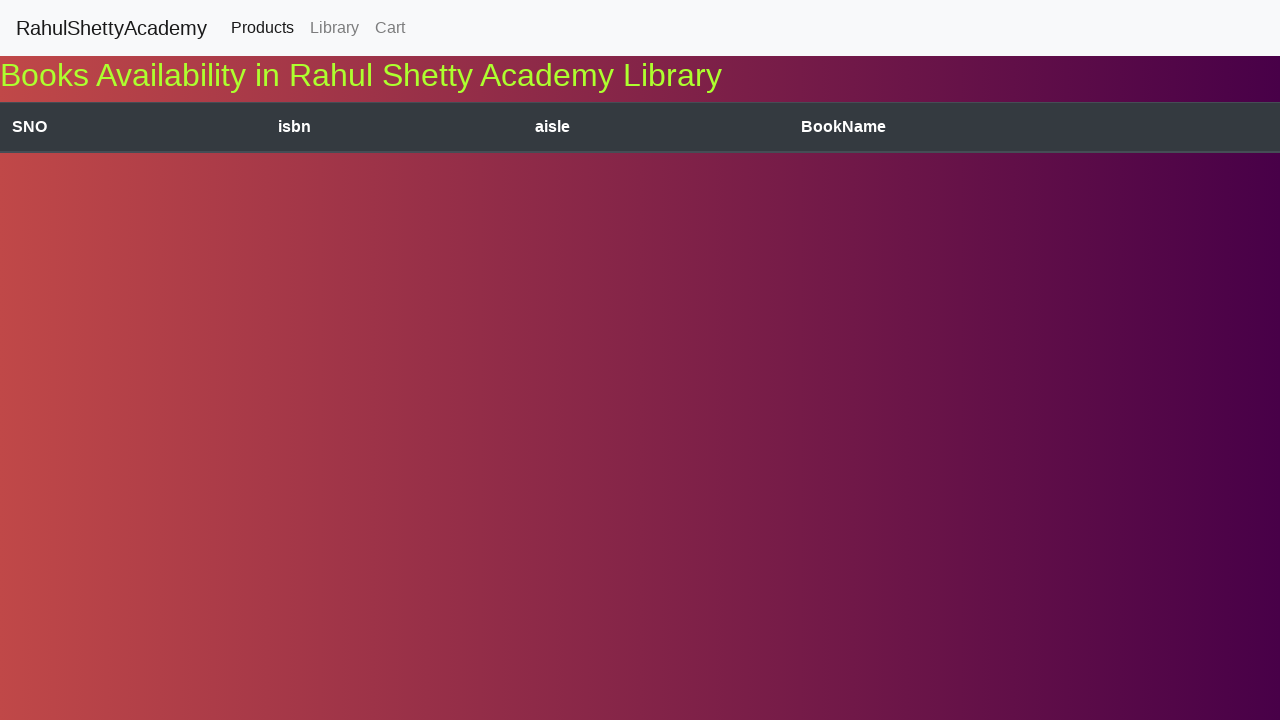

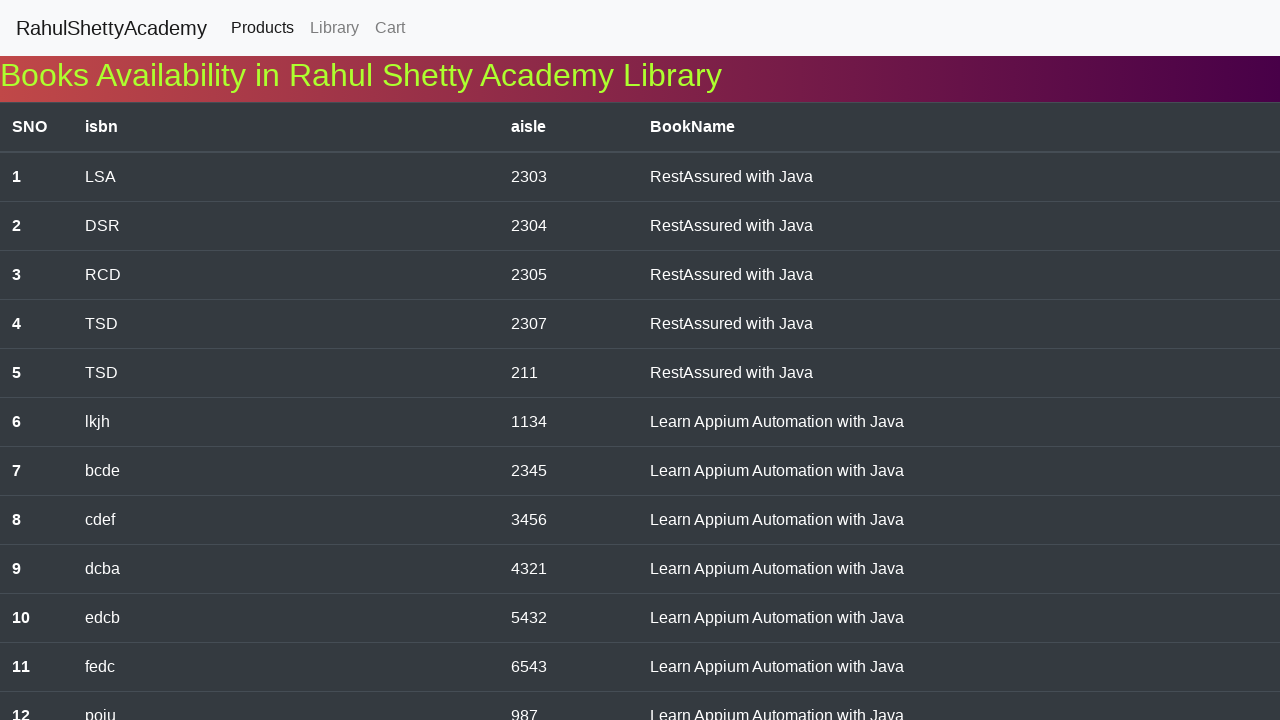